Tests drag and drop functionality on jQuery UI demo page by dragging an element onto a droppable area and verifying the background color changes

Starting URL: https://jqueryui.com/droppable/

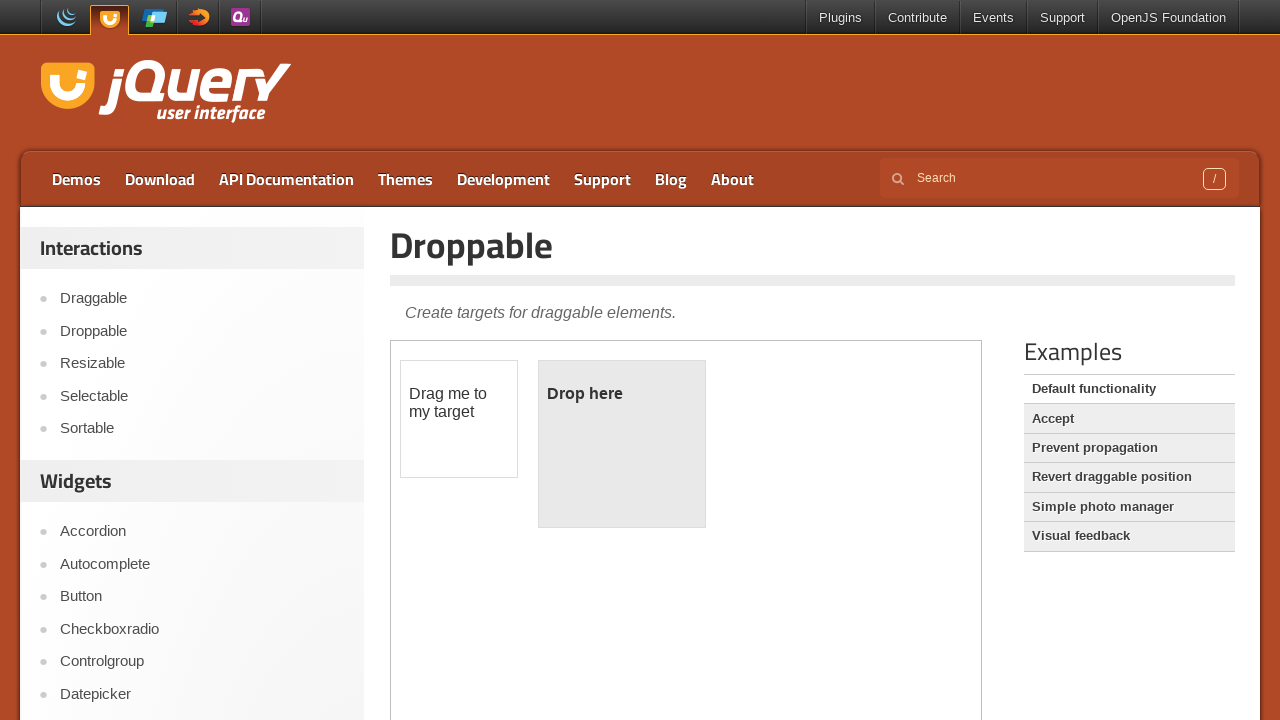

Located the demo iframe
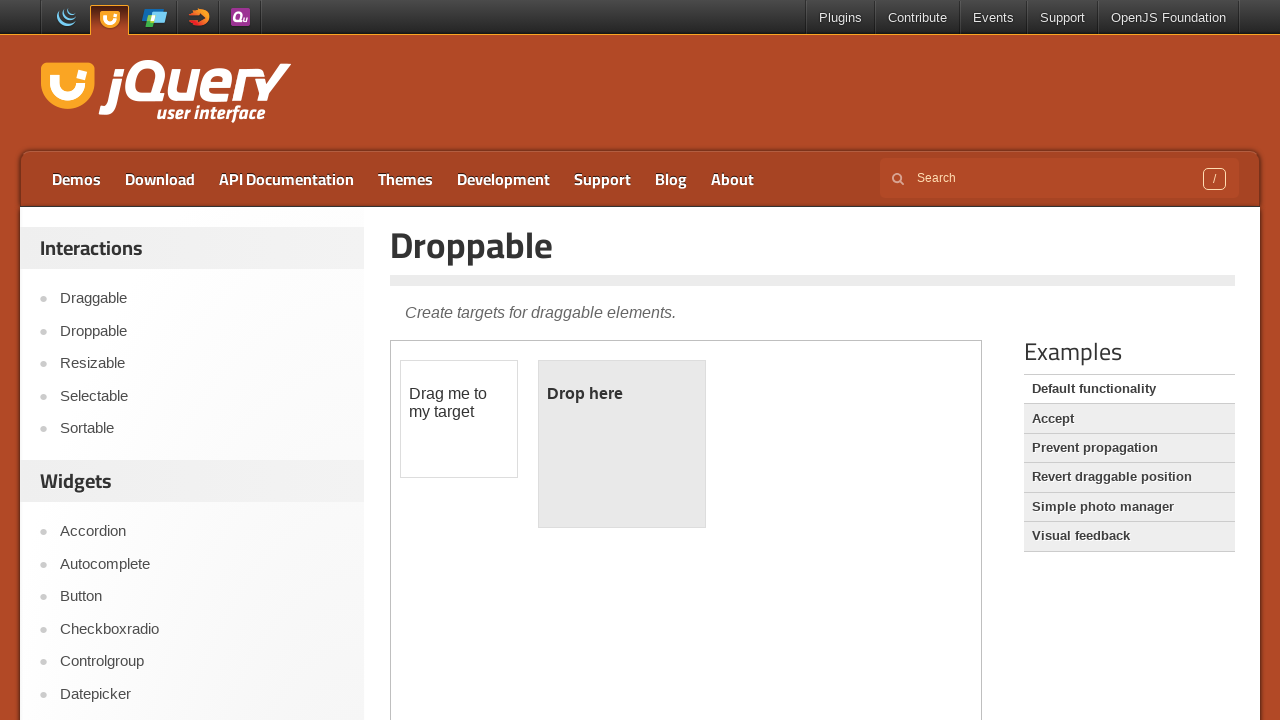

Located the draggable element
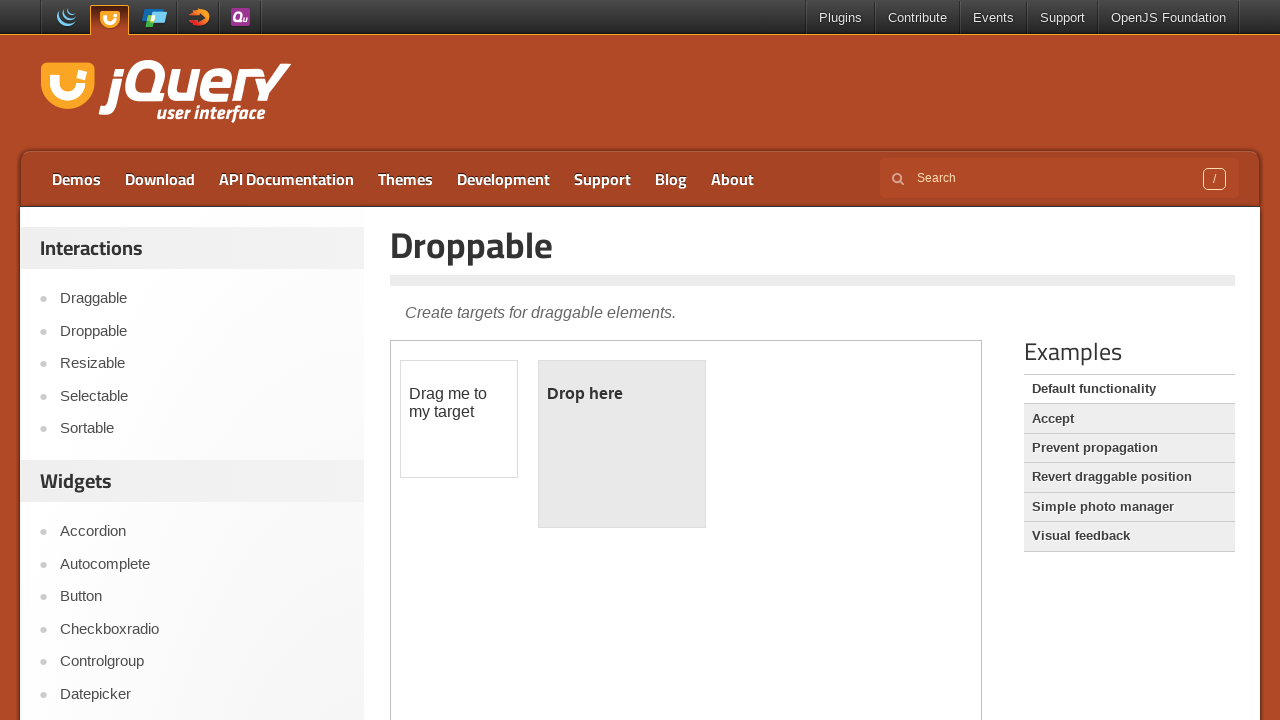

Located the droppable element
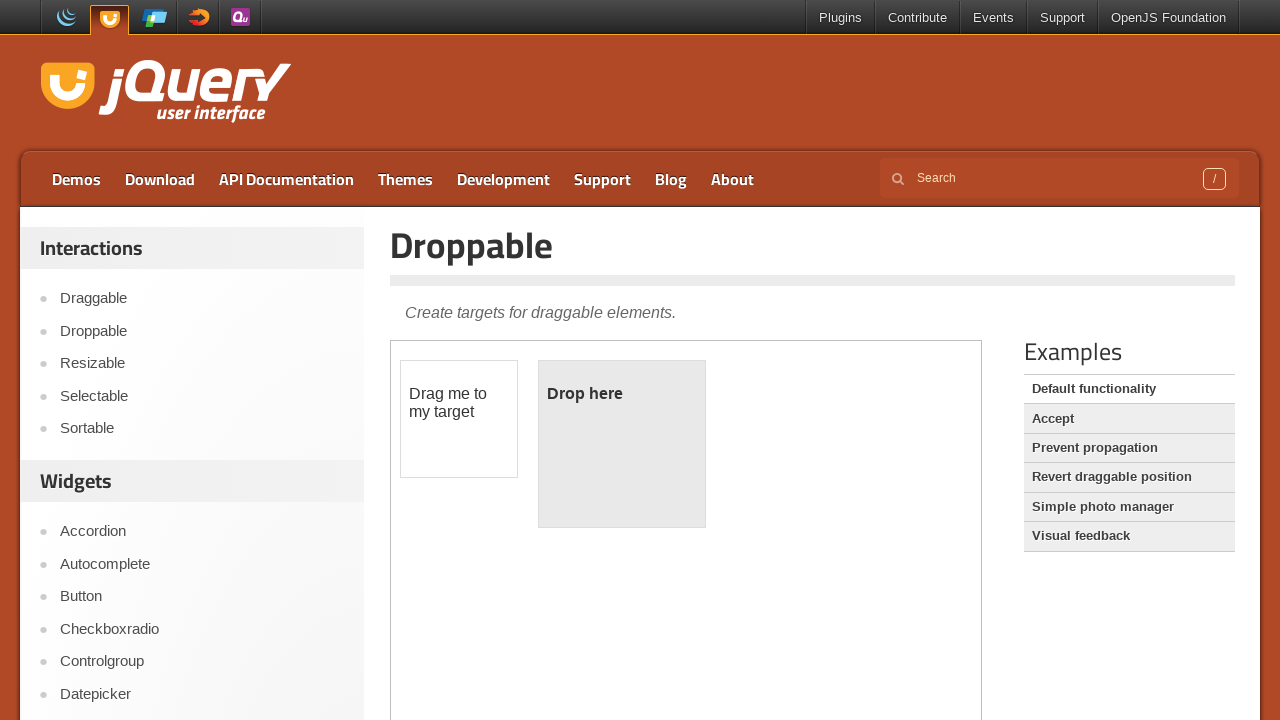

Retrieved initial background color: rgb(233, 233, 233) none repeat scroll 50% 0% / auto padding-box border-box
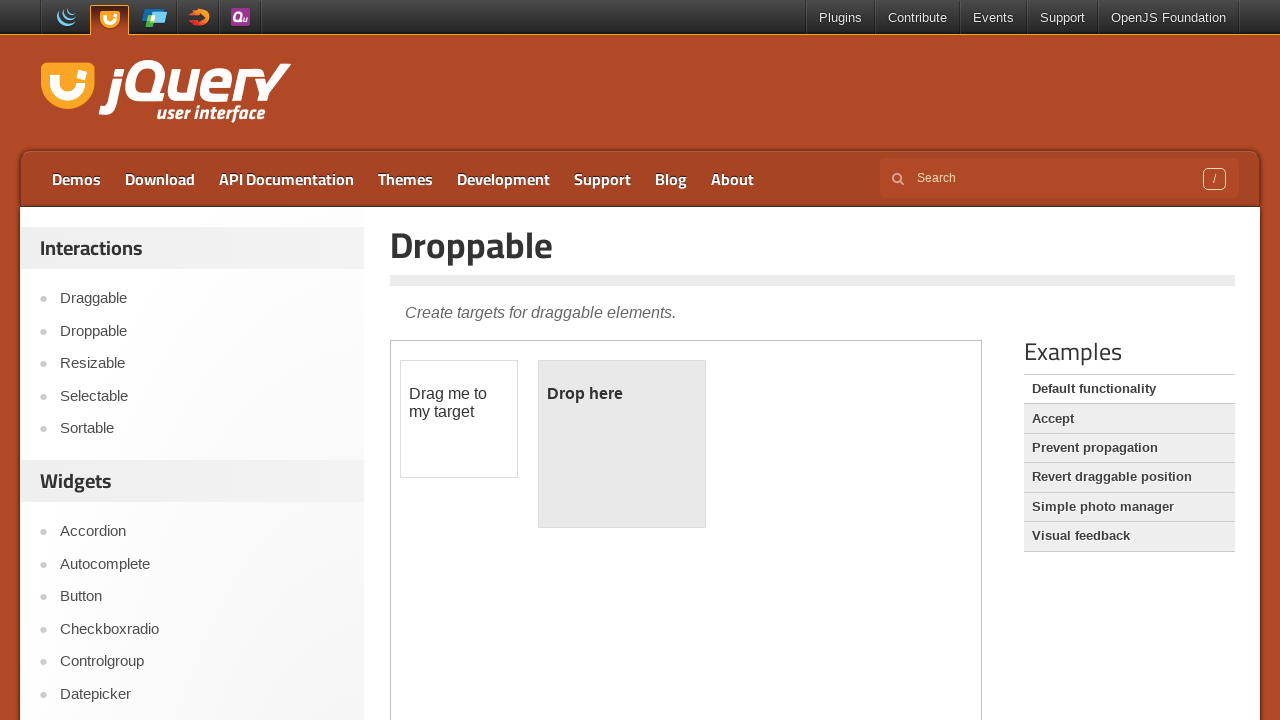

Dragged the draggable element onto the droppable area at (622, 444)
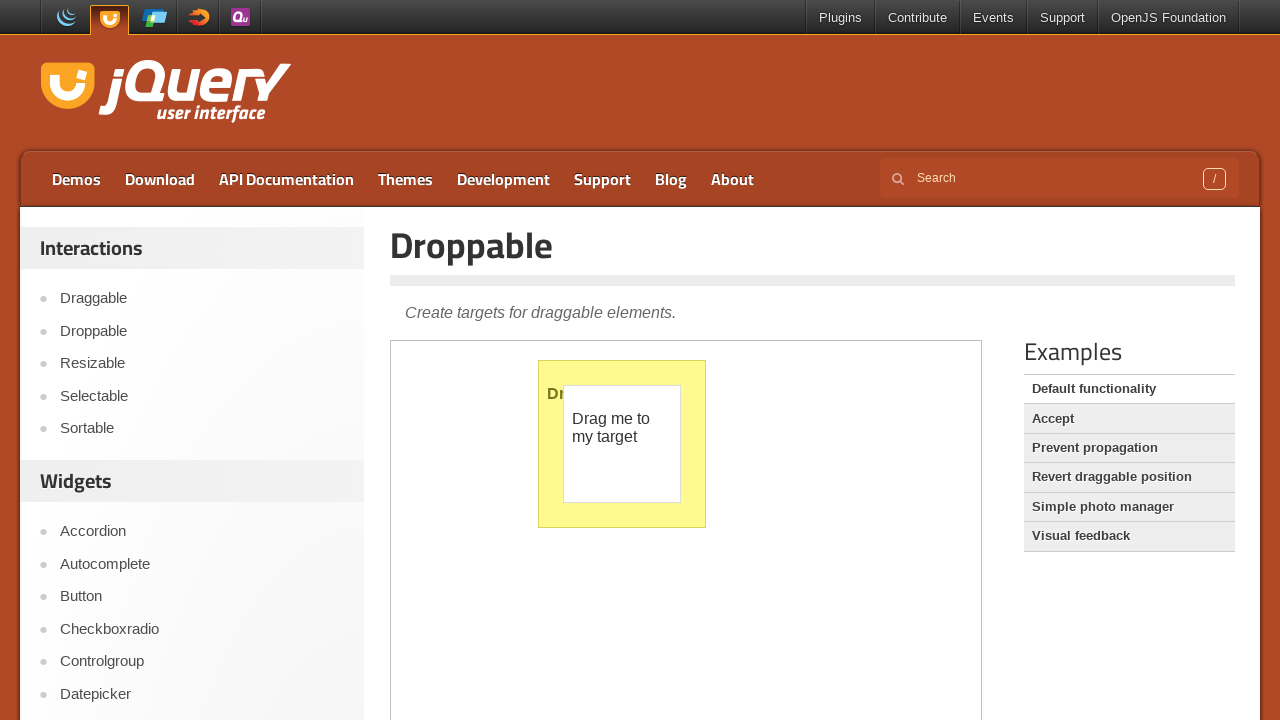

Retrieved final background color: rgb(255, 250, 144) none repeat scroll 50% 0% / auto padding-box border-box
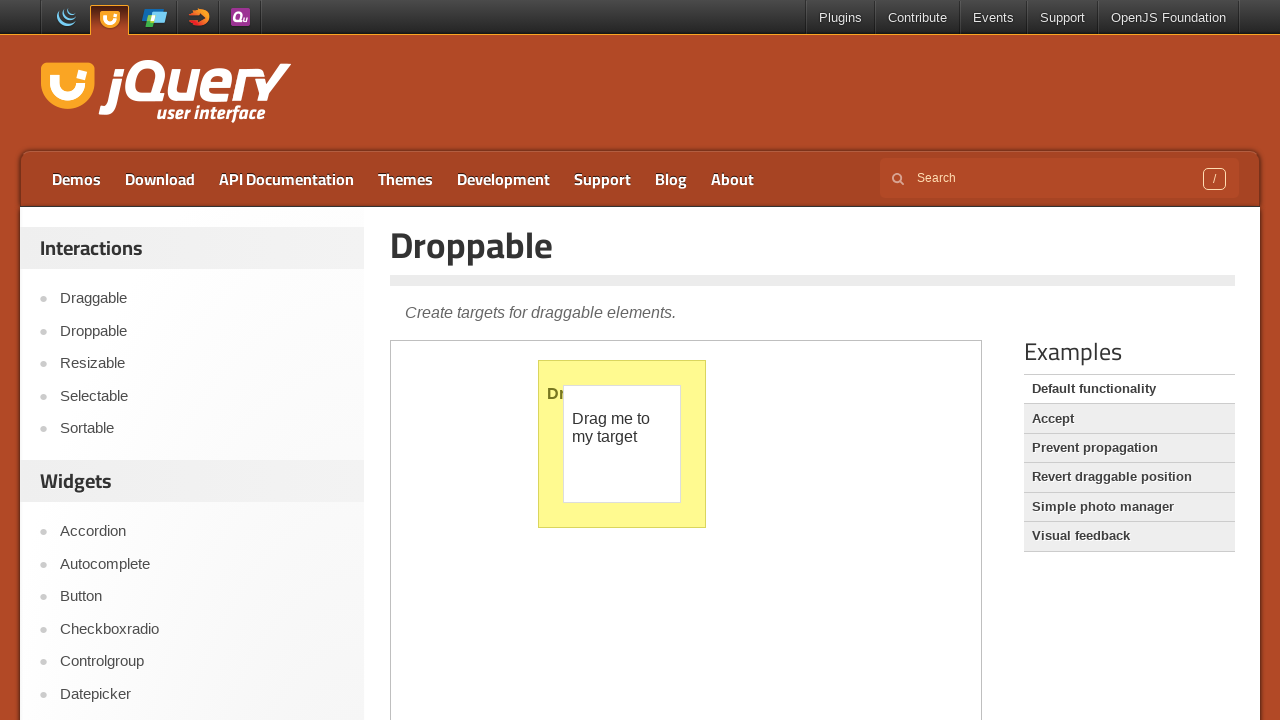

Test assertion passed: Background color changed after drop
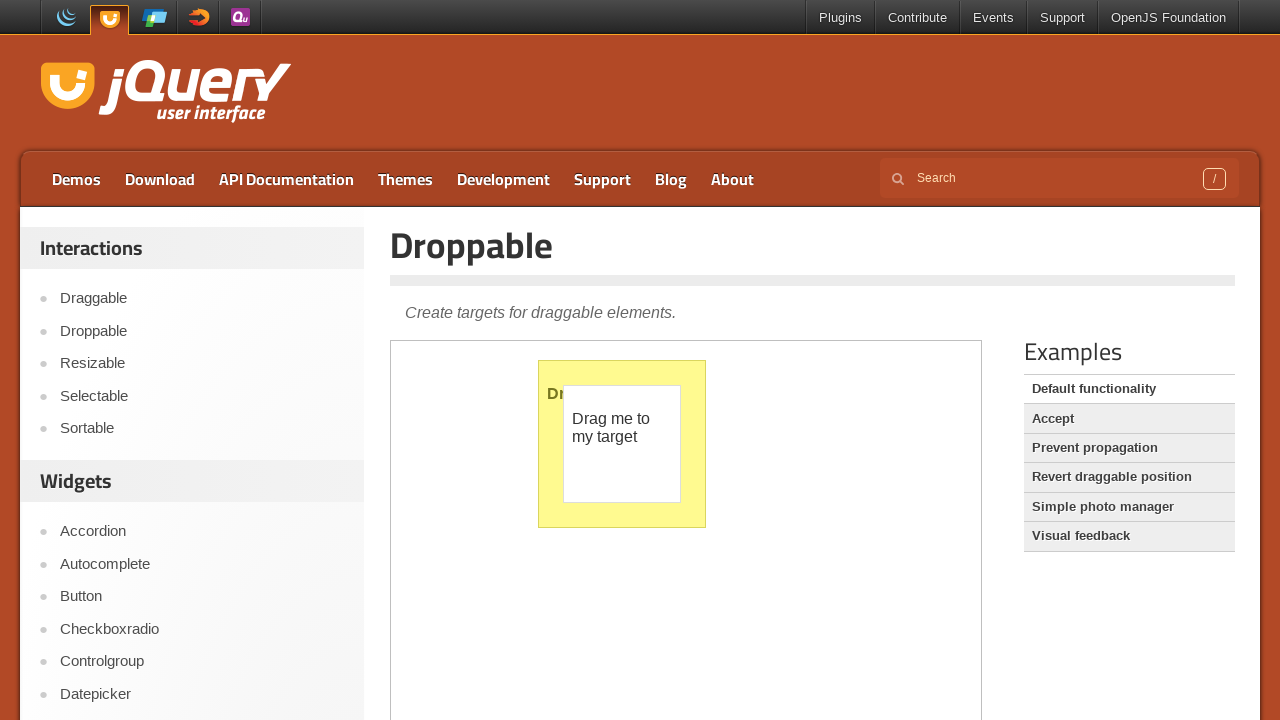

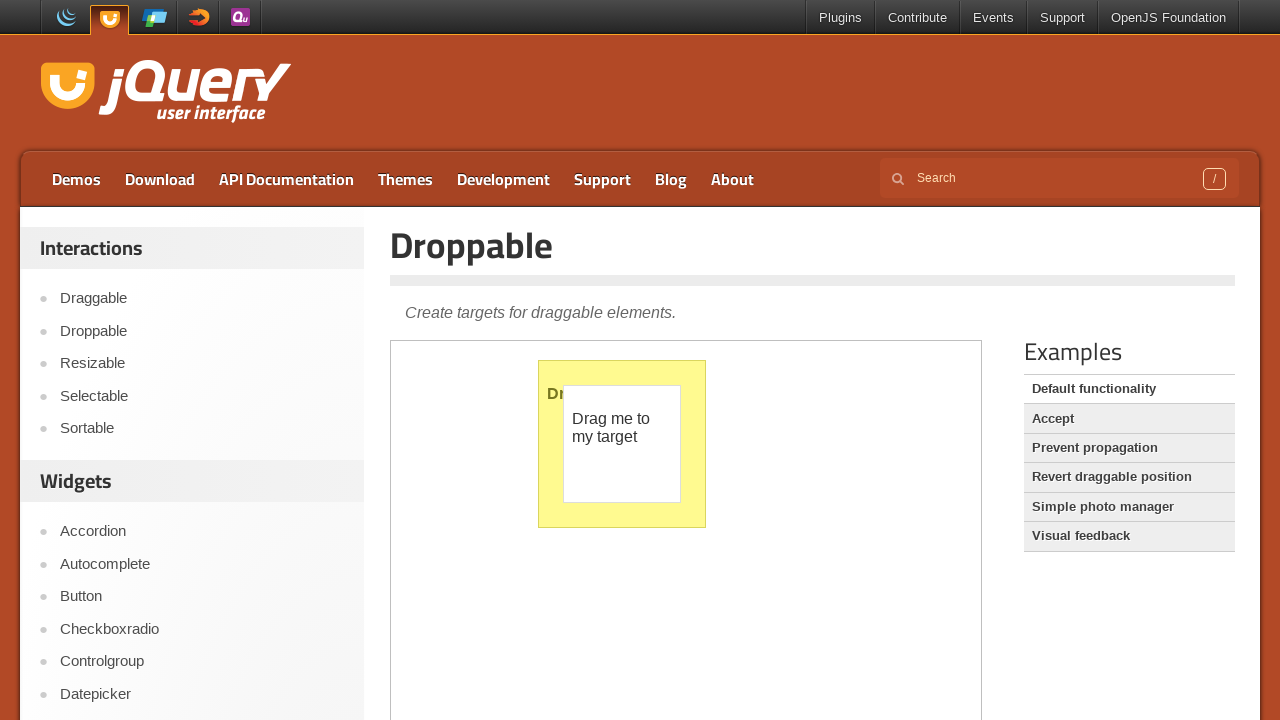